Navigates to a Russian football betting page and waits for the team name elements to load on the page

Starting URL: https://winline.ru/stavki/sport/futbol/rossiya

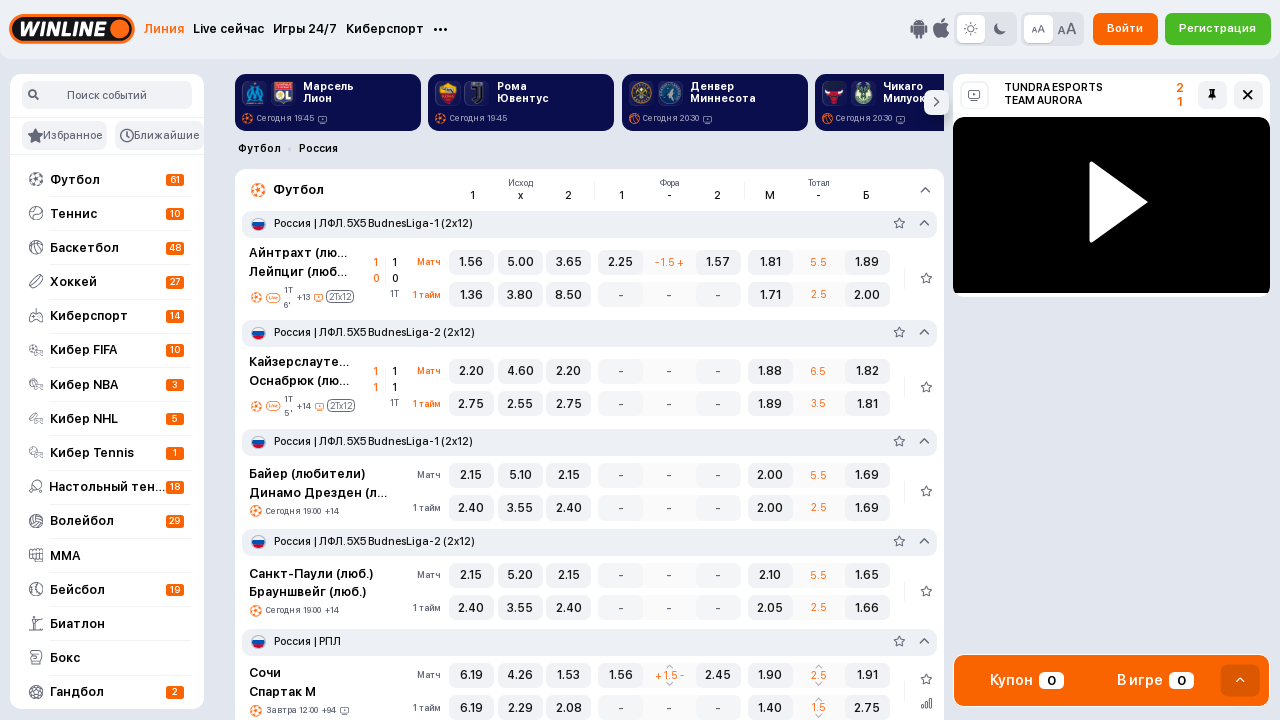

Navigated to Russian football betting page
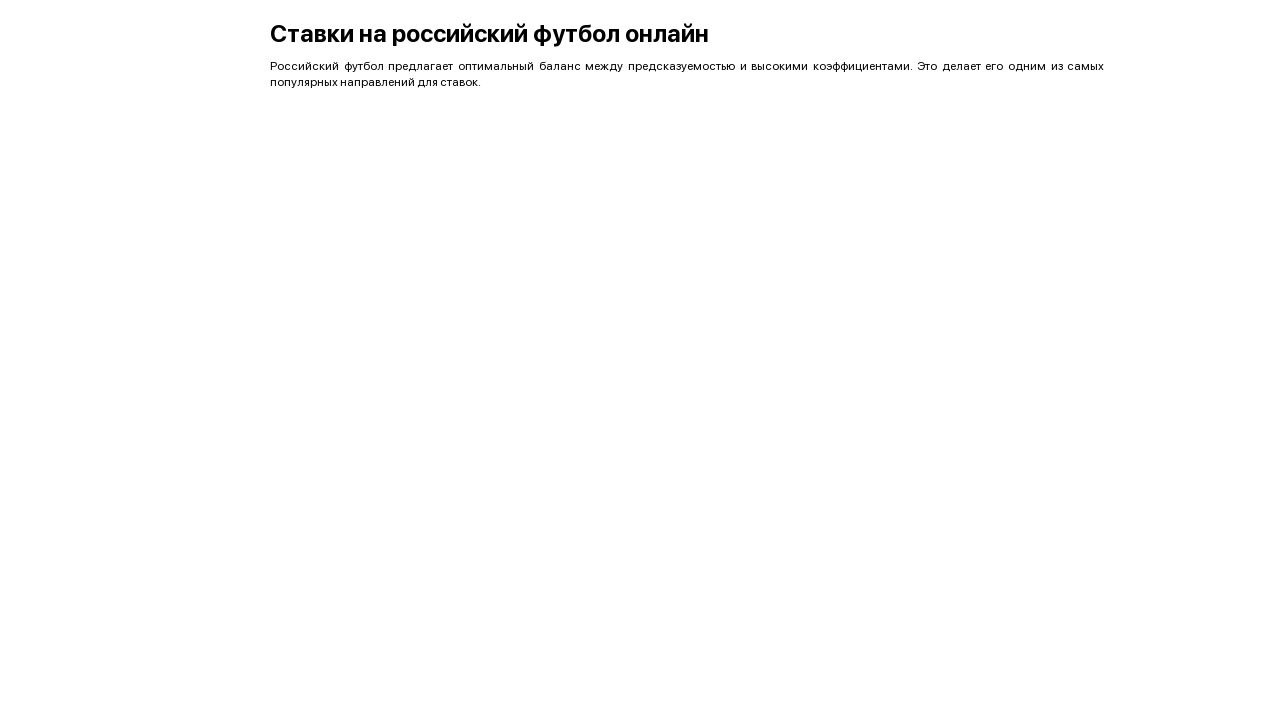

Team name elements loaded on the page
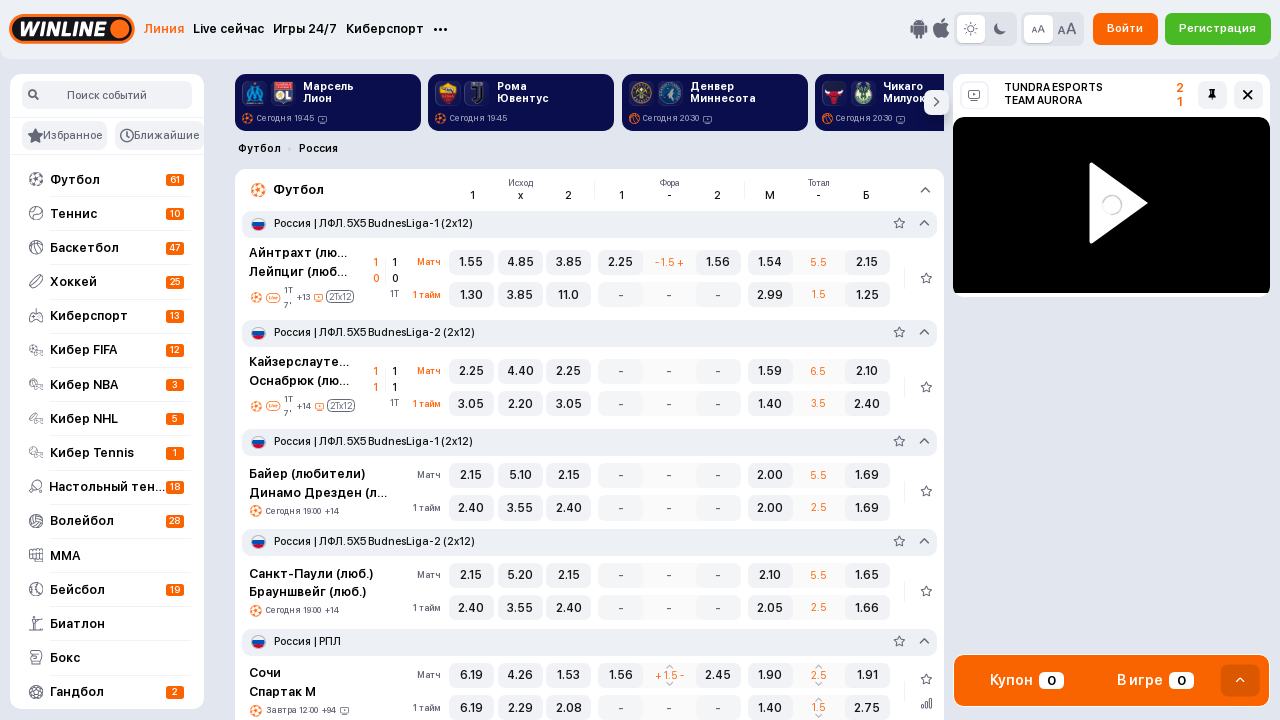

Verified that multiple team name elements are present
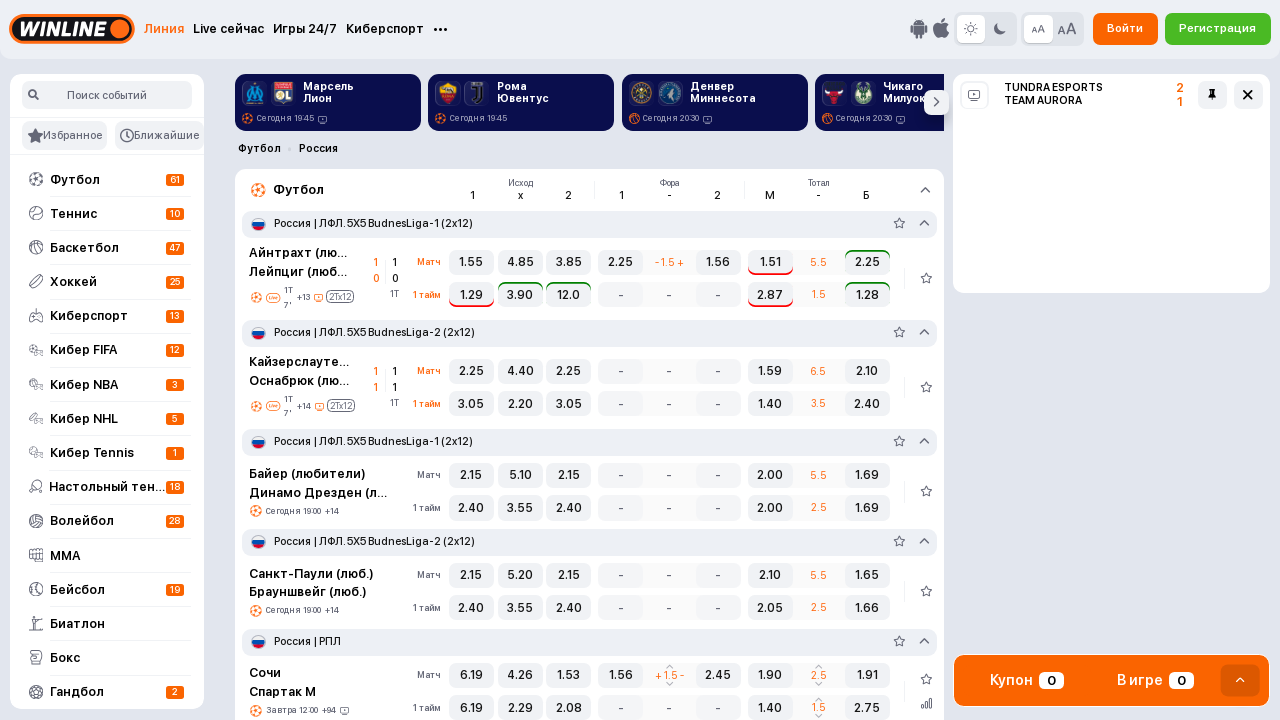

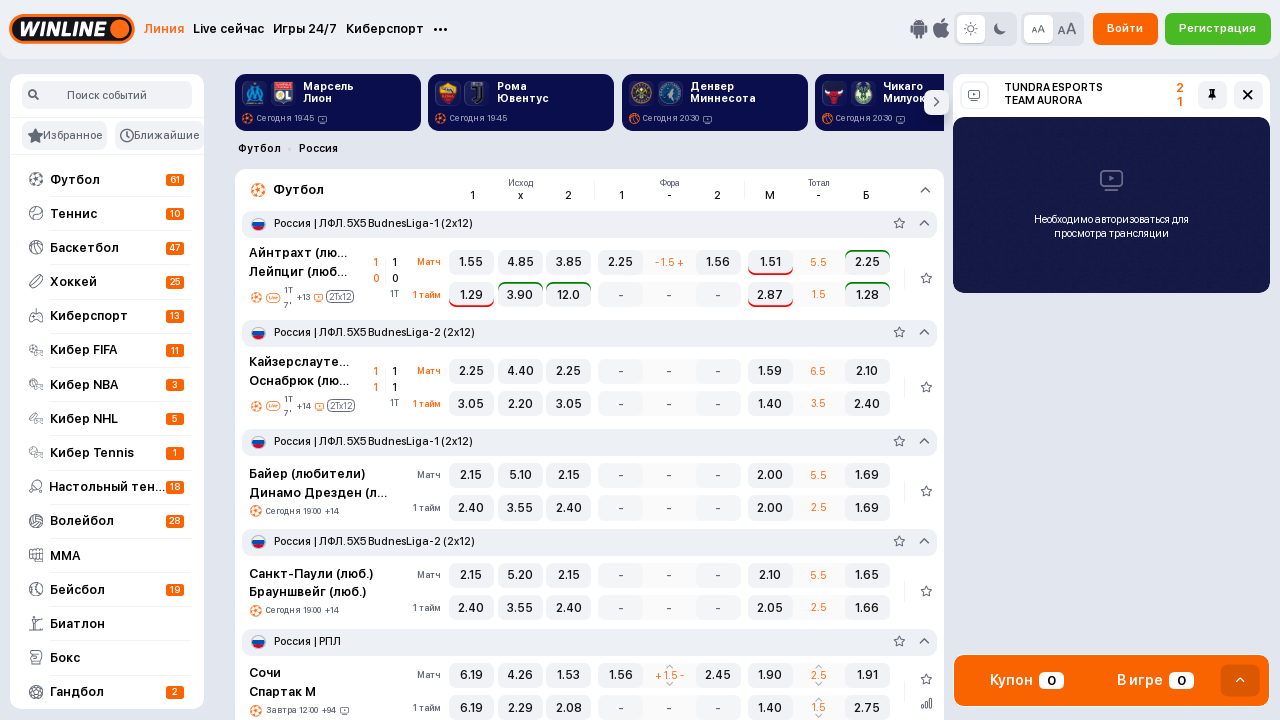